Searches for a company name on the Credit China government website by filling the search input and clicking the search button

Starting URL: https://www.creditchina.gov.cn/

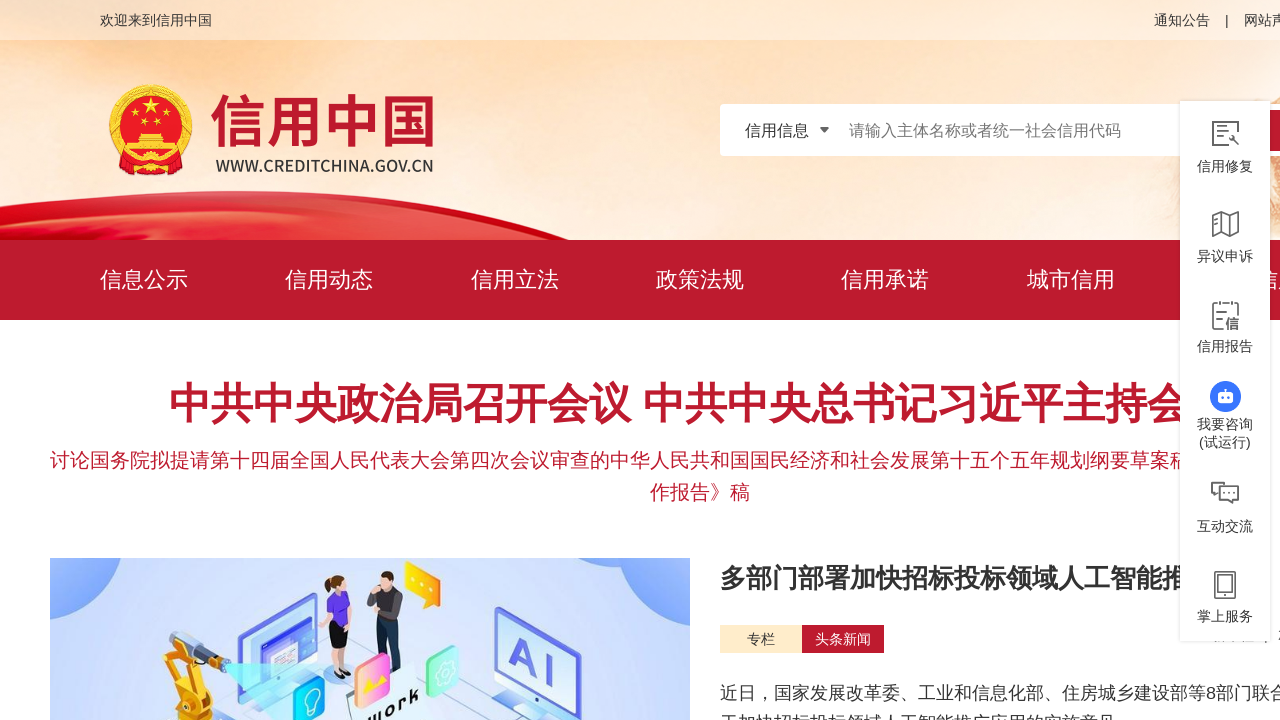

Filled search input with company name '华为技术有限公司' on #search_input
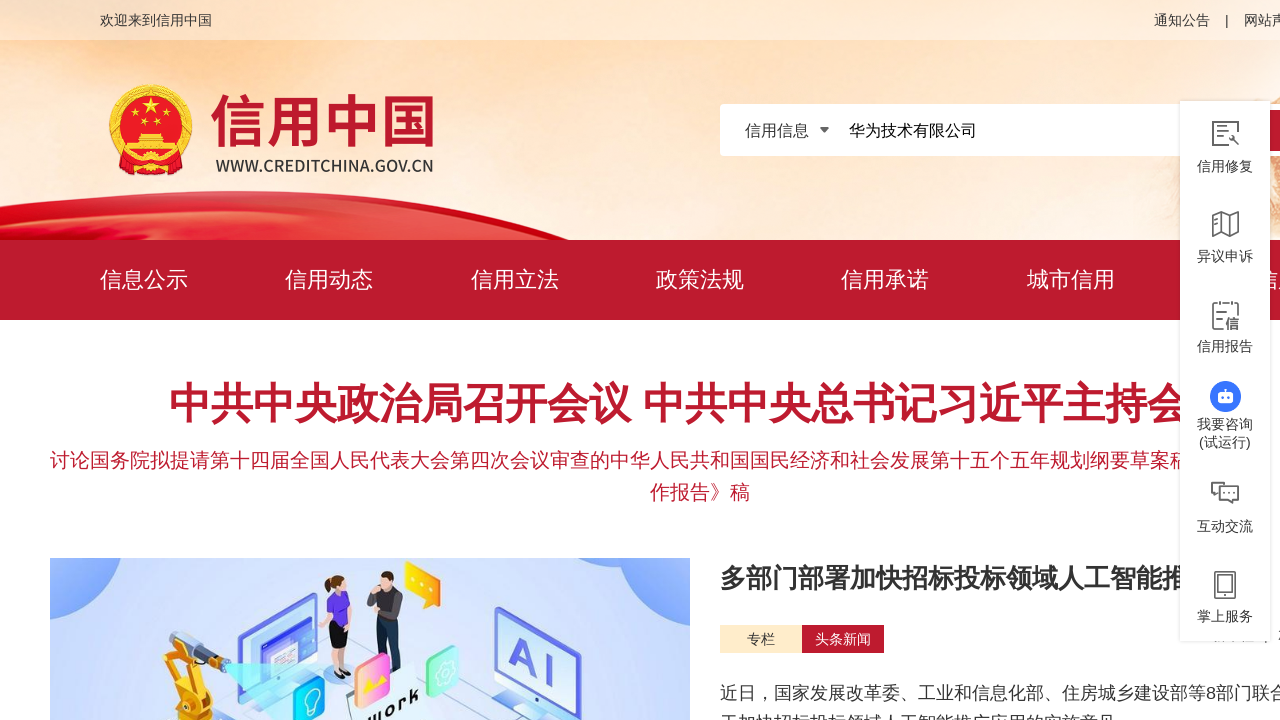

Clicked search button to search for company on Credit China website at (1125, 130) on .search_btn
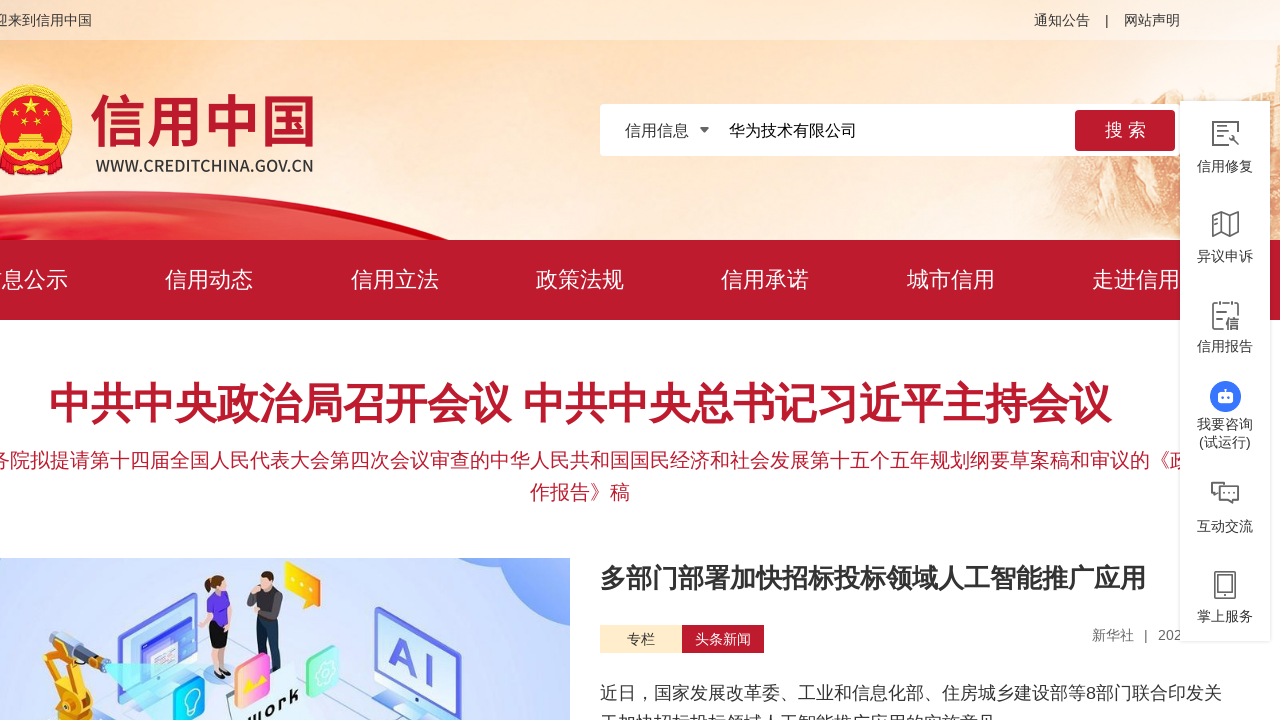

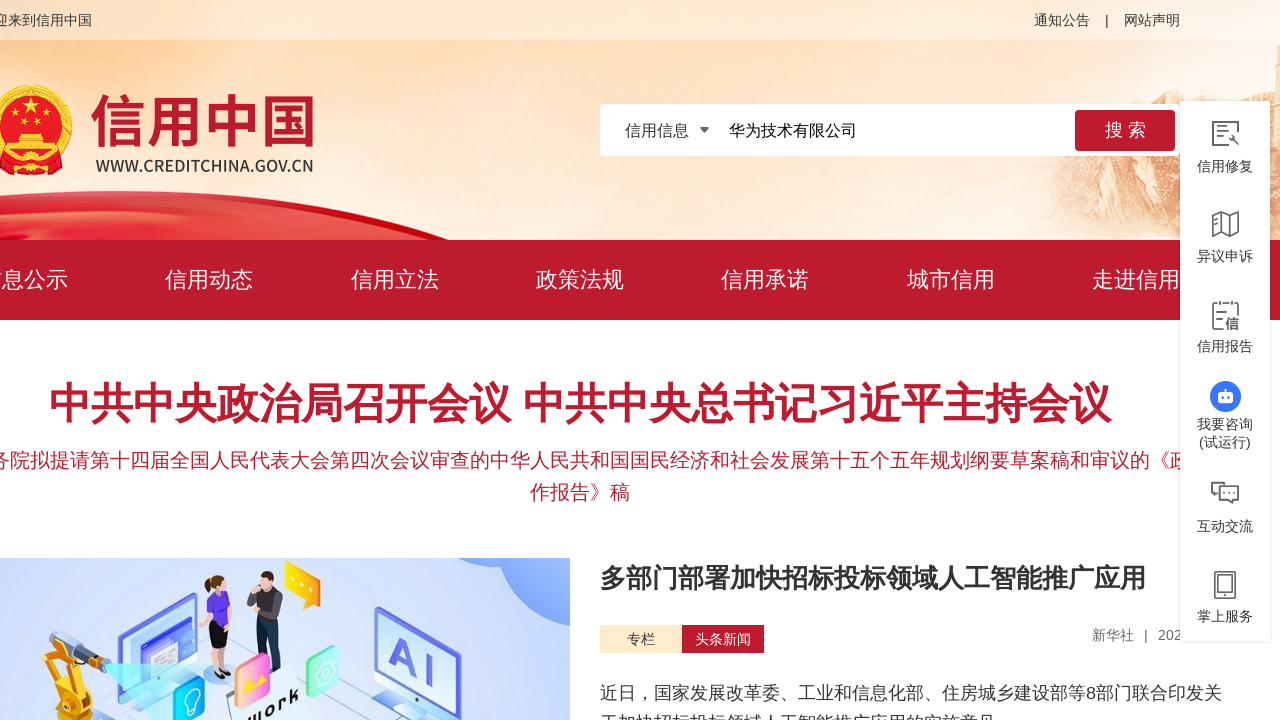